Navigates to DuckDuckGo homepage multiple times and retrieves the page title

Starting URL: https://duckduckgo.com

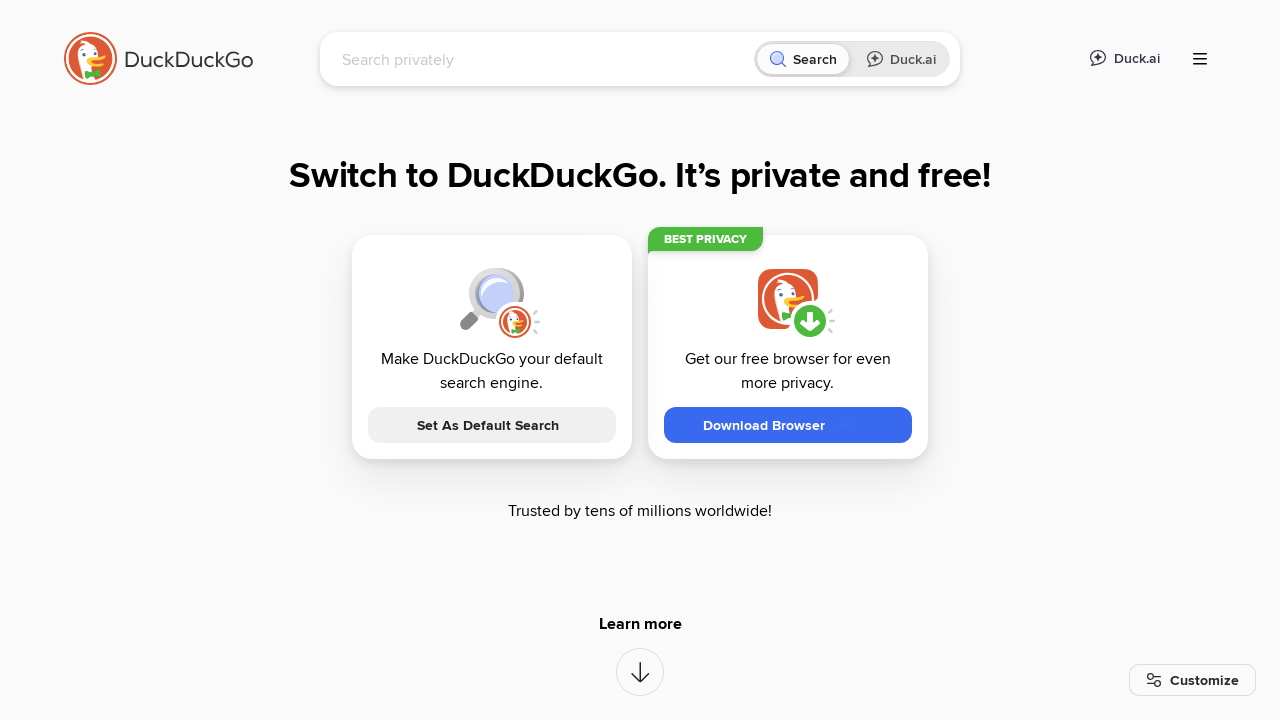

Navigated to DuckDuckGo homepage
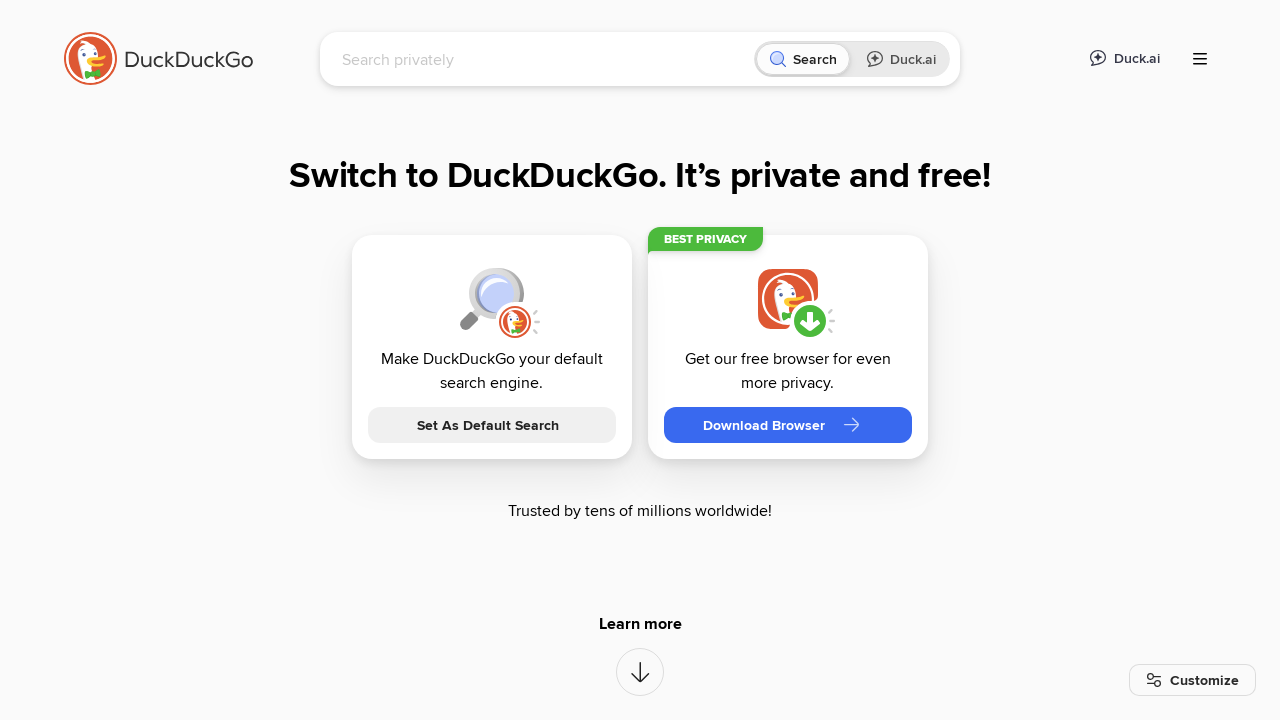

Retrieved page title: DuckDuckGo - Protection. Privacy. Peace of mind.
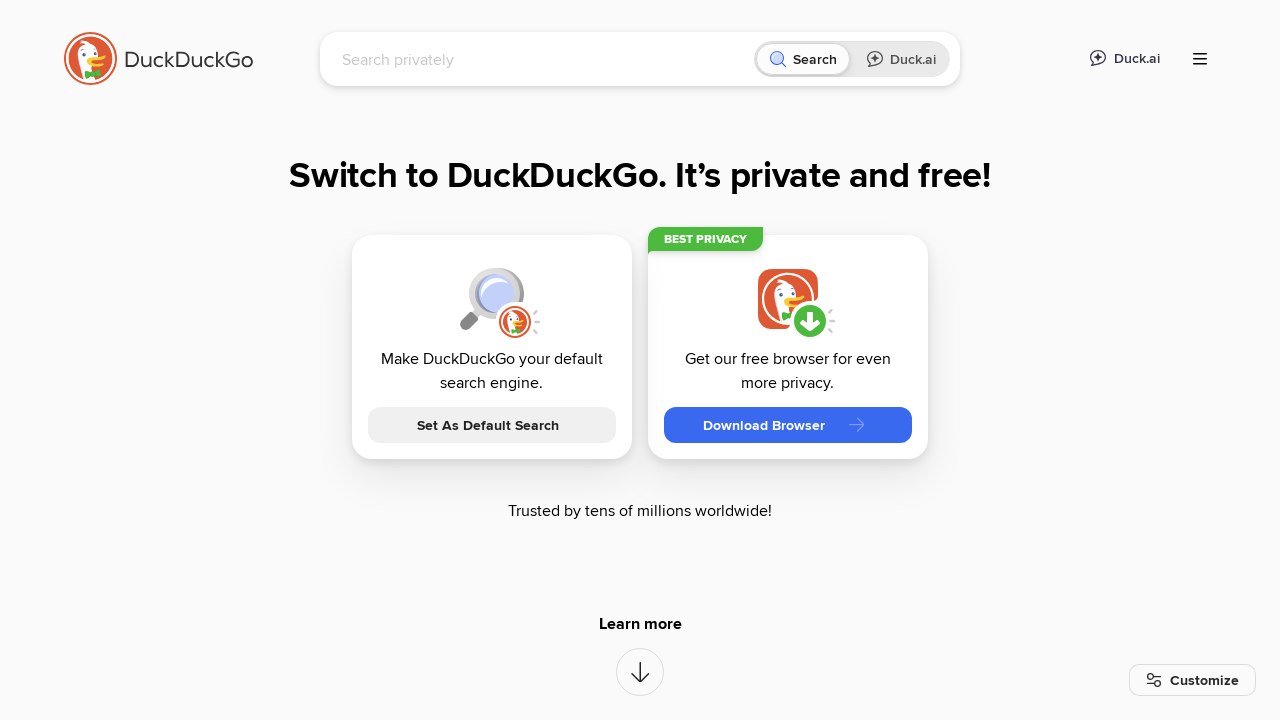

Navigated to DuckDuckGo homepage
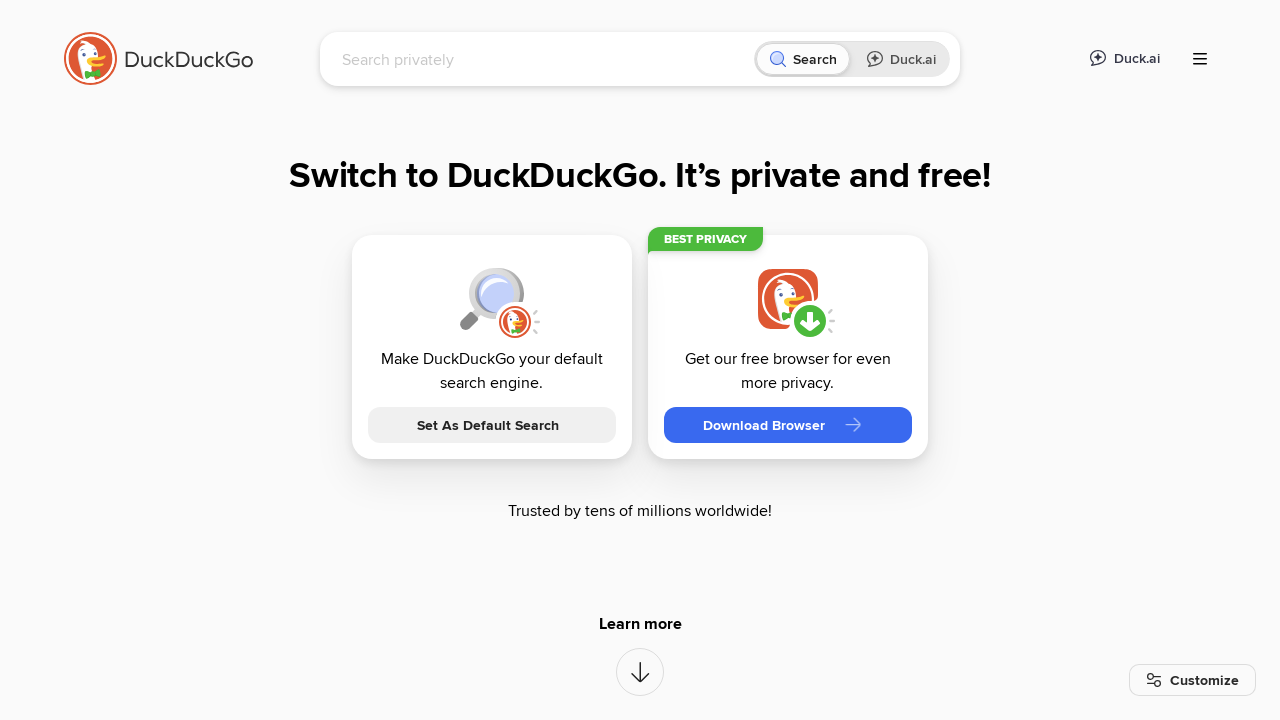

Retrieved page title: DuckDuckGo - Protection. Privacy. Peace of mind.
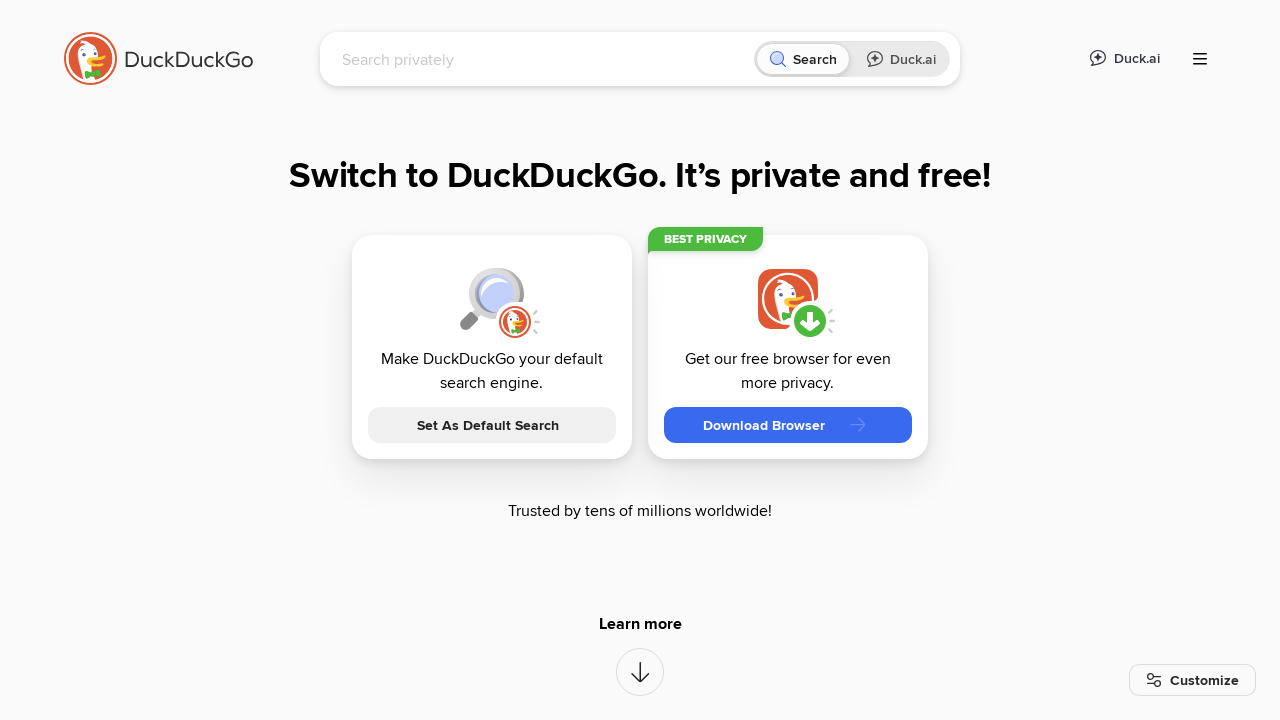

Navigated to DuckDuckGo homepage
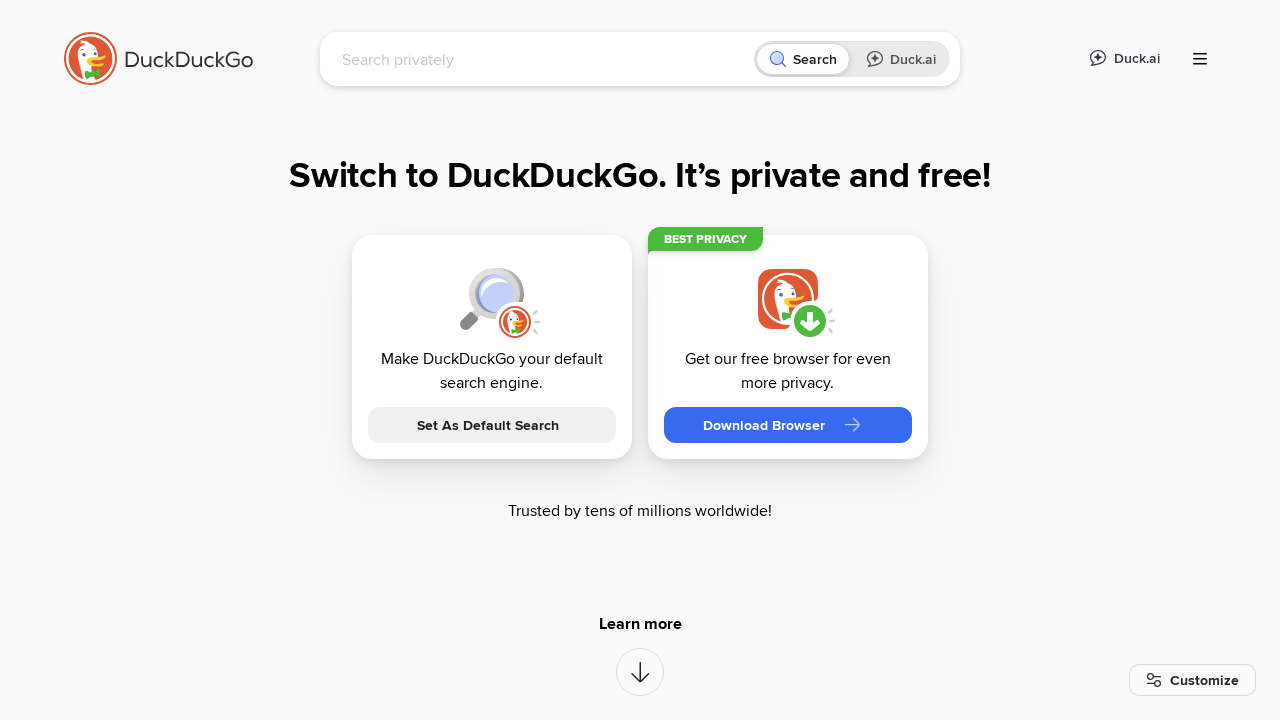

Retrieved page title: DuckDuckGo - Protection. Privacy. Peace of mind.
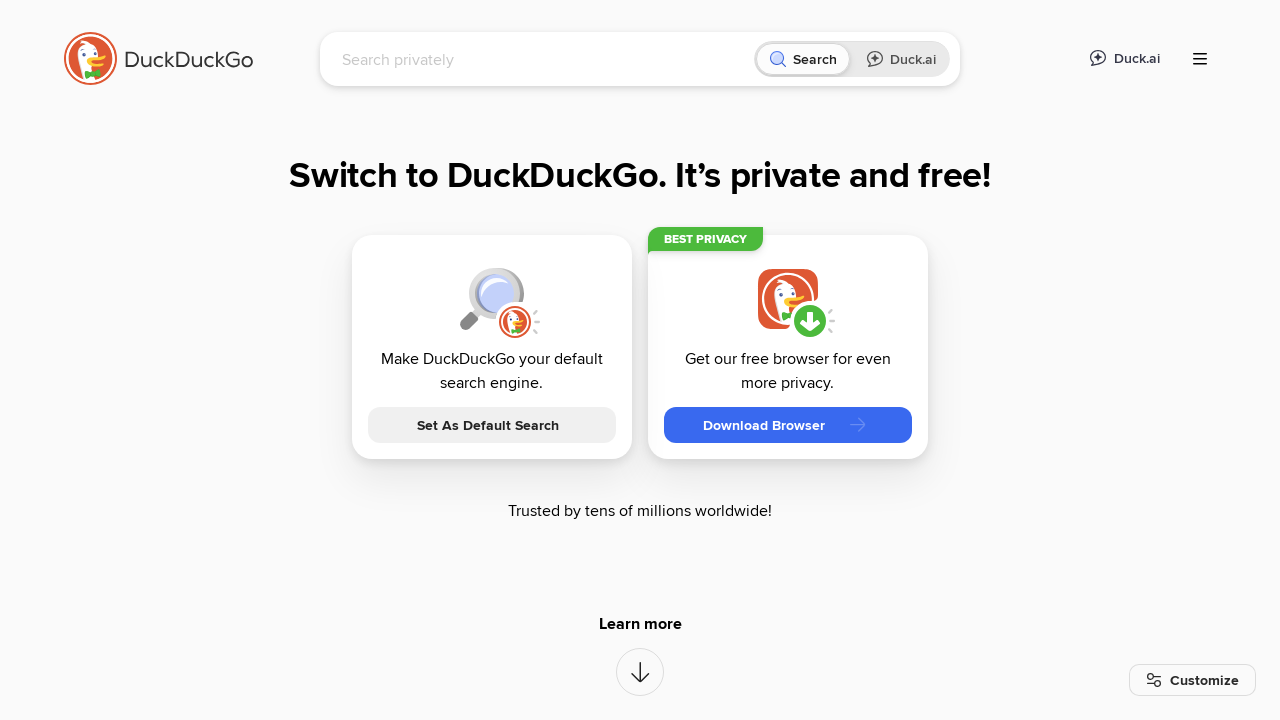

Navigated to DuckDuckGo homepage
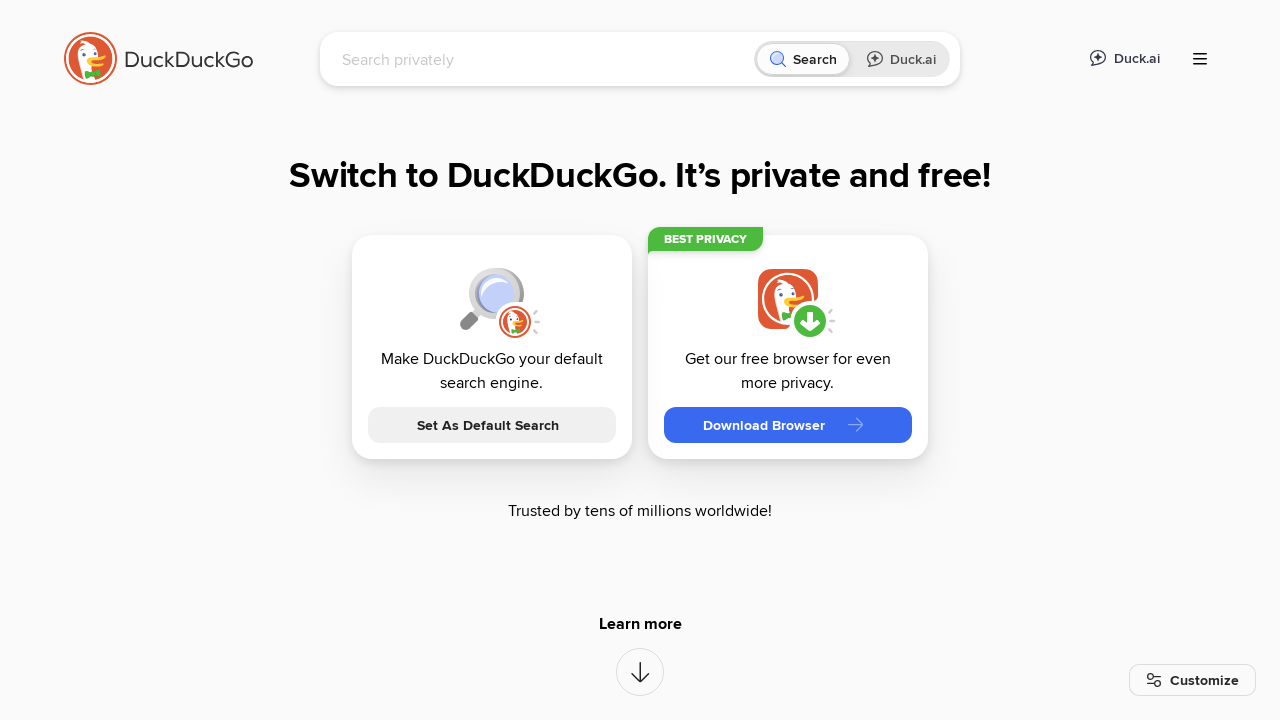

Retrieved page title: DuckDuckGo - Protection. Privacy. Peace of mind.
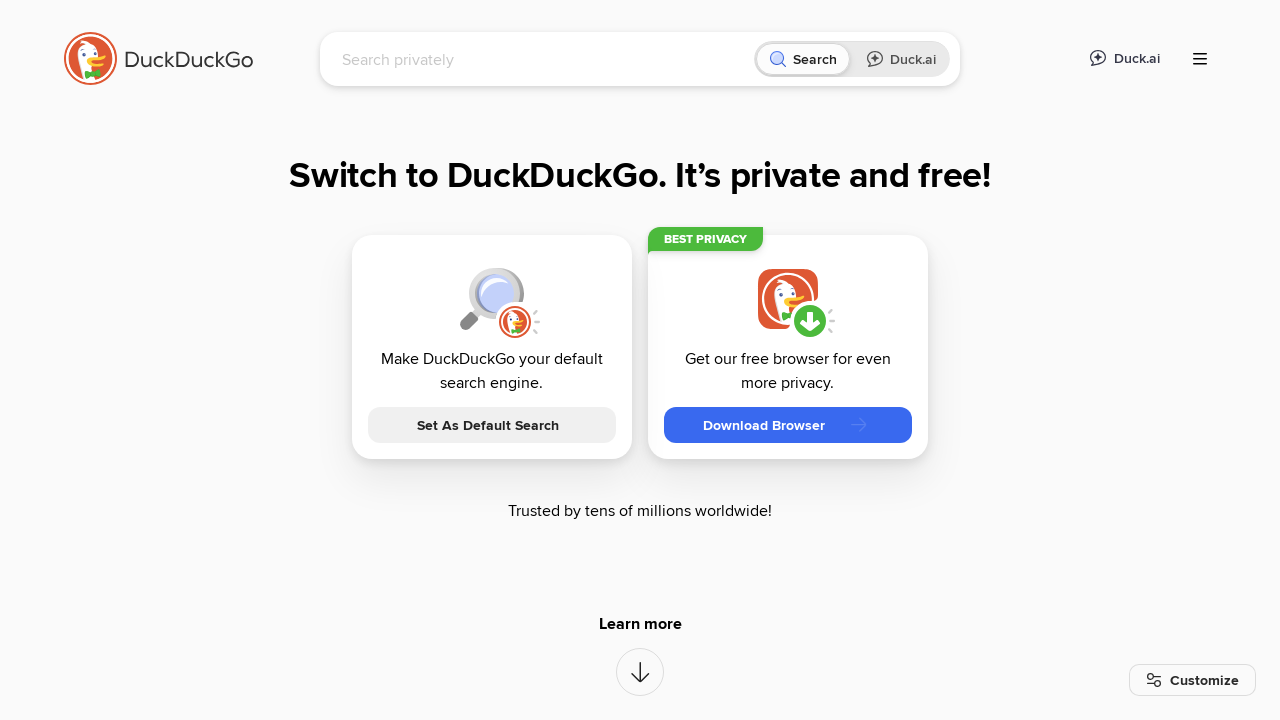

Navigated to DuckDuckGo homepage
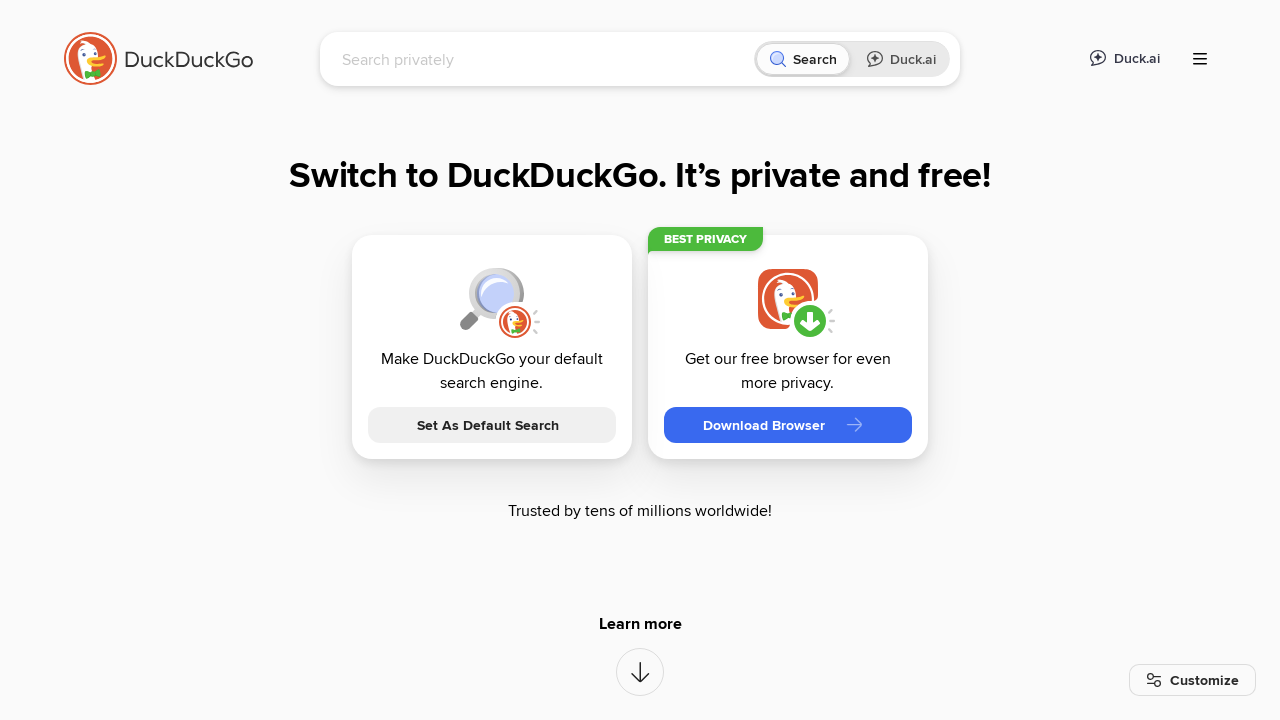

Retrieved page title: DuckDuckGo - Protection. Privacy. Peace of mind.
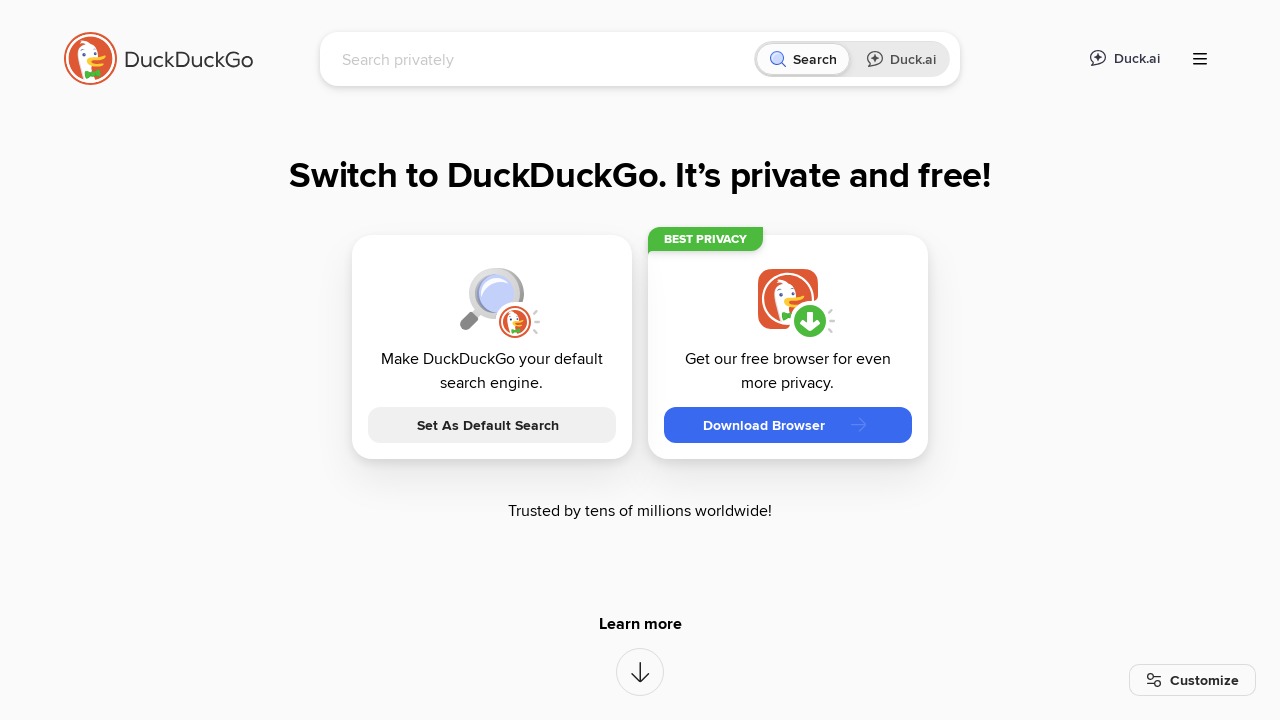

Navigated to DuckDuckGo homepage
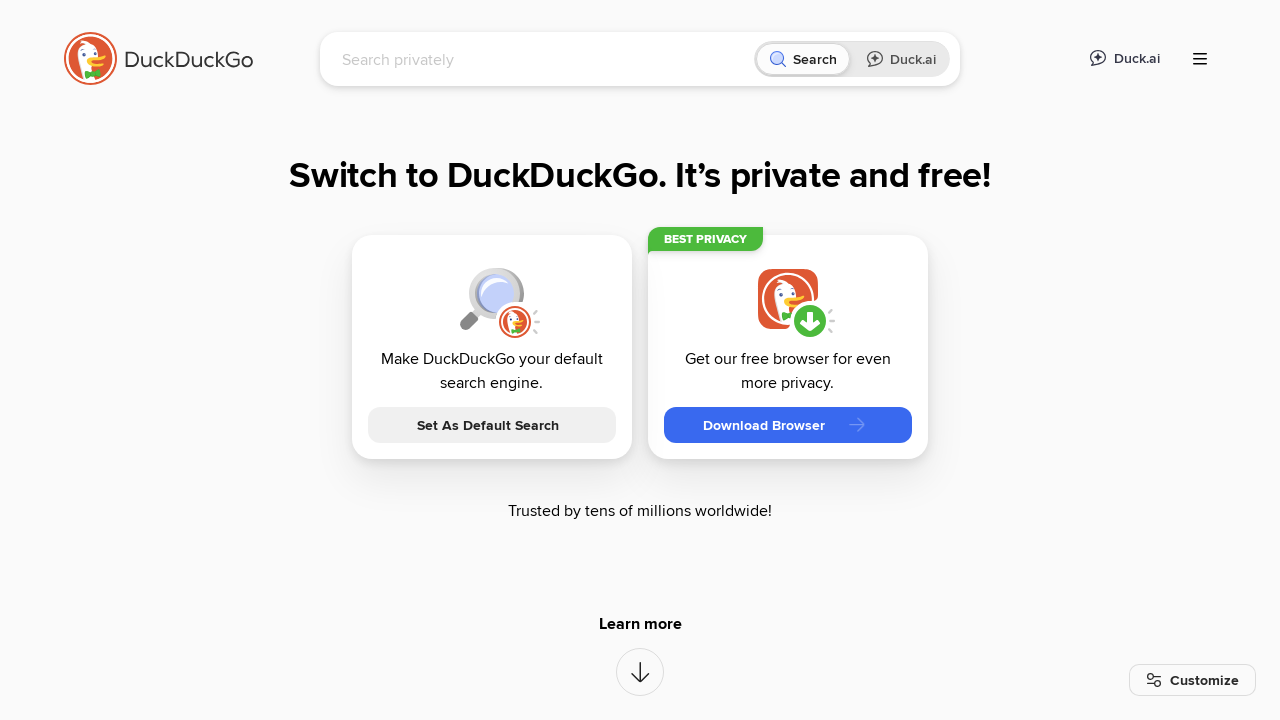

Retrieved page title: DuckDuckGo - Protection. Privacy. Peace of mind.
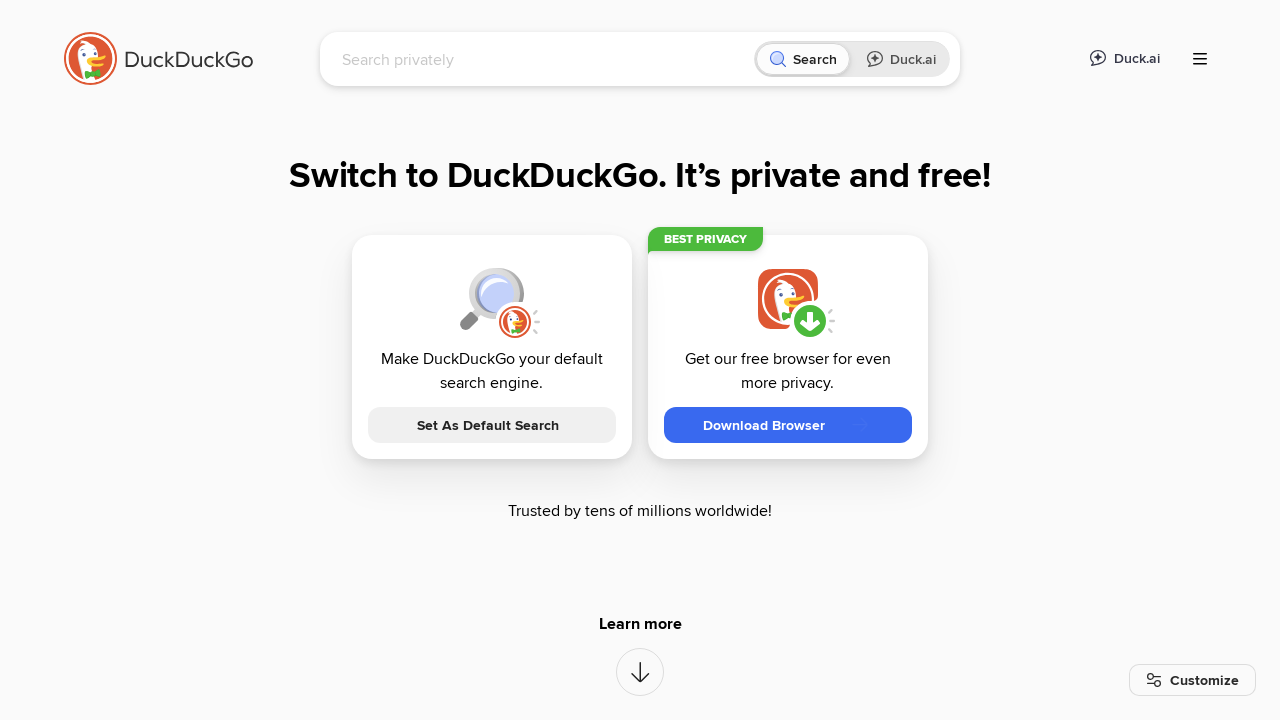

Navigated to DuckDuckGo homepage
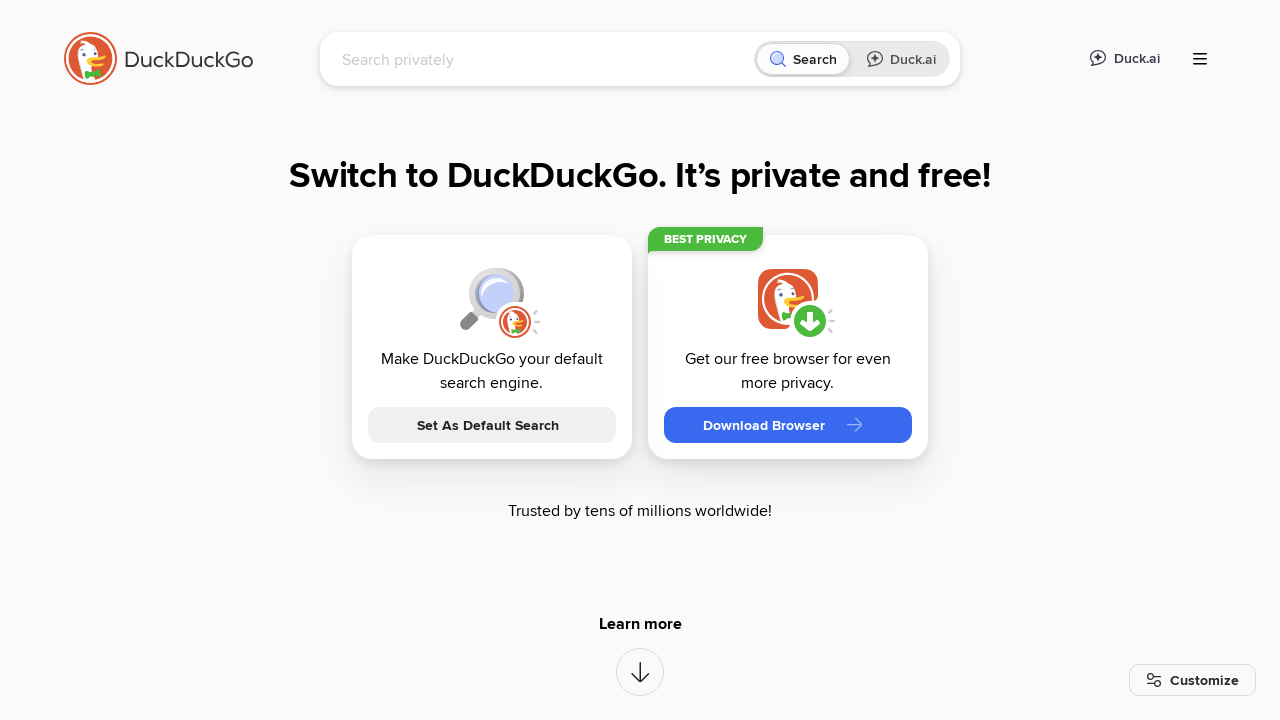

Retrieved page title: DuckDuckGo - Protection. Privacy. Peace of mind.
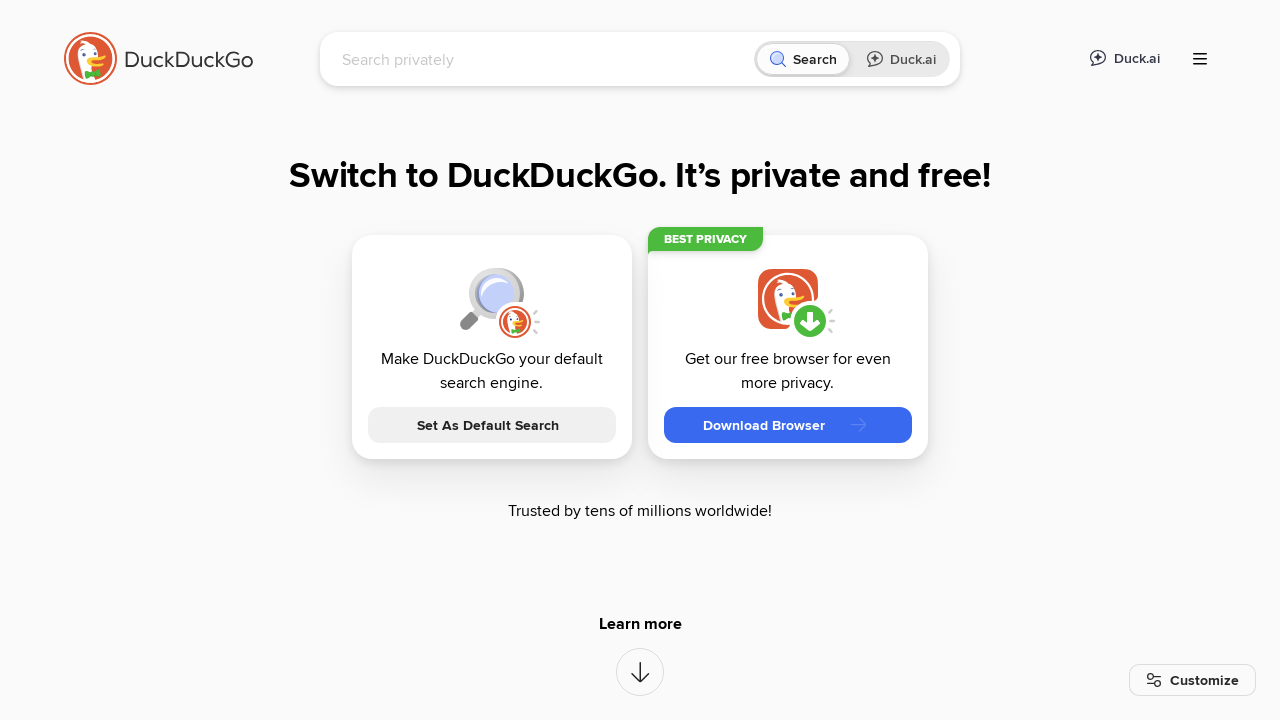

Navigated to DuckDuckGo homepage
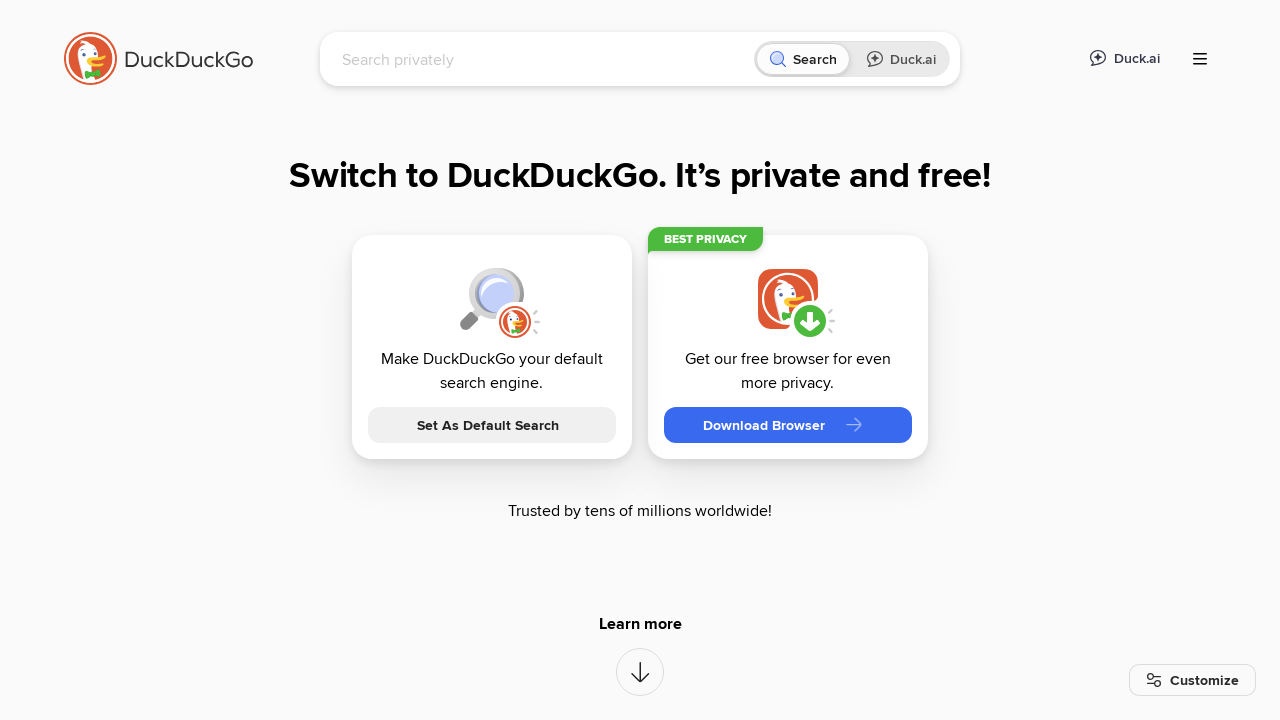

Retrieved page title: DuckDuckGo - Protection. Privacy. Peace of mind.
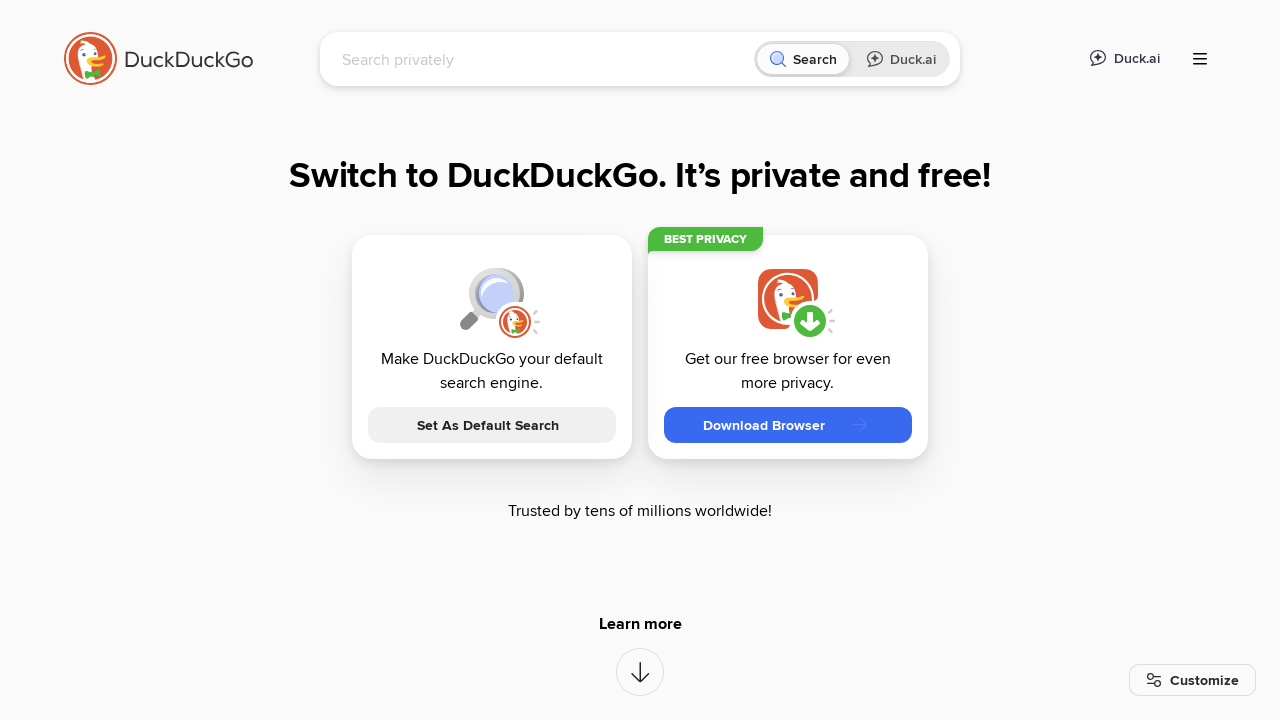

Navigated to DuckDuckGo homepage
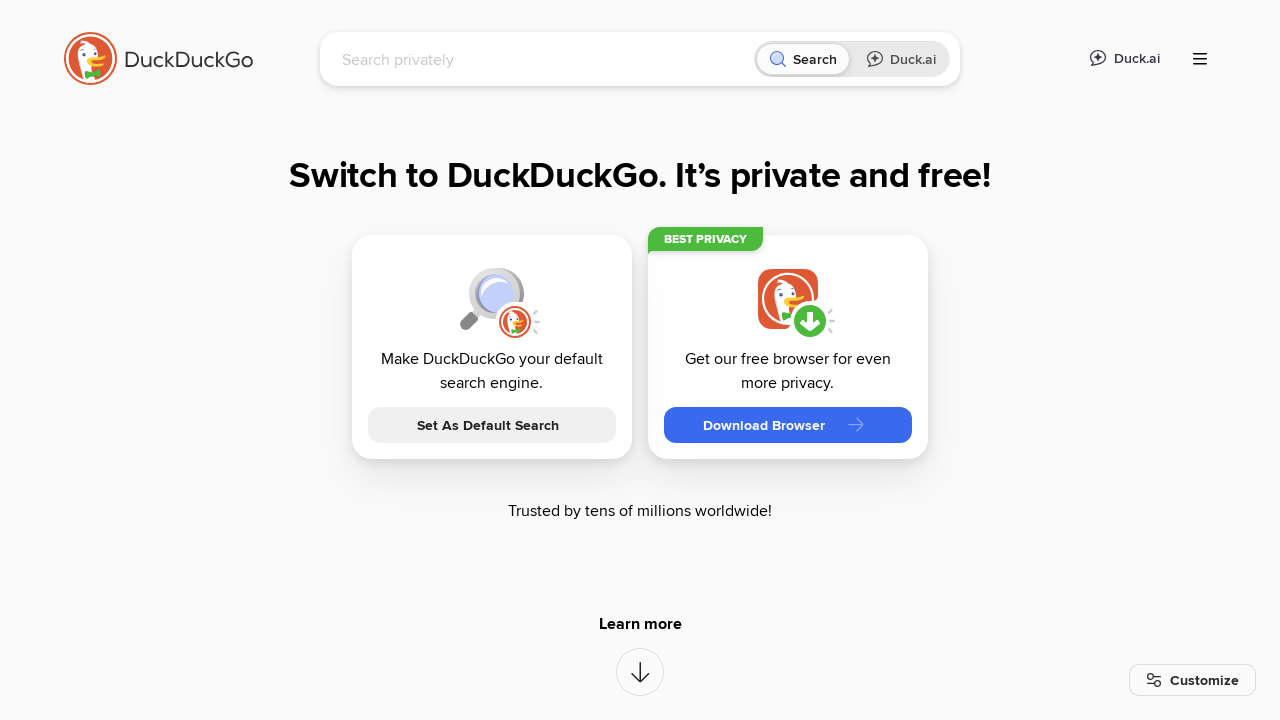

Retrieved page title: DuckDuckGo - Protection. Privacy. Peace of mind.
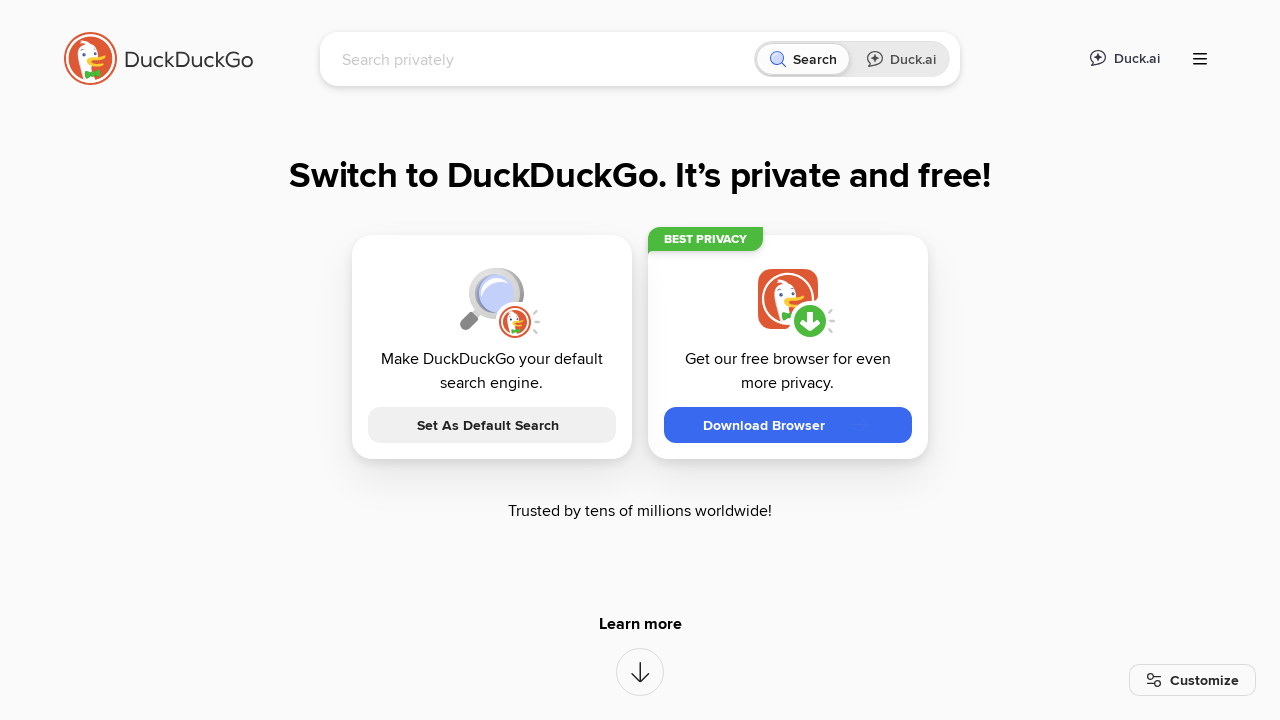

Navigated to DuckDuckGo homepage
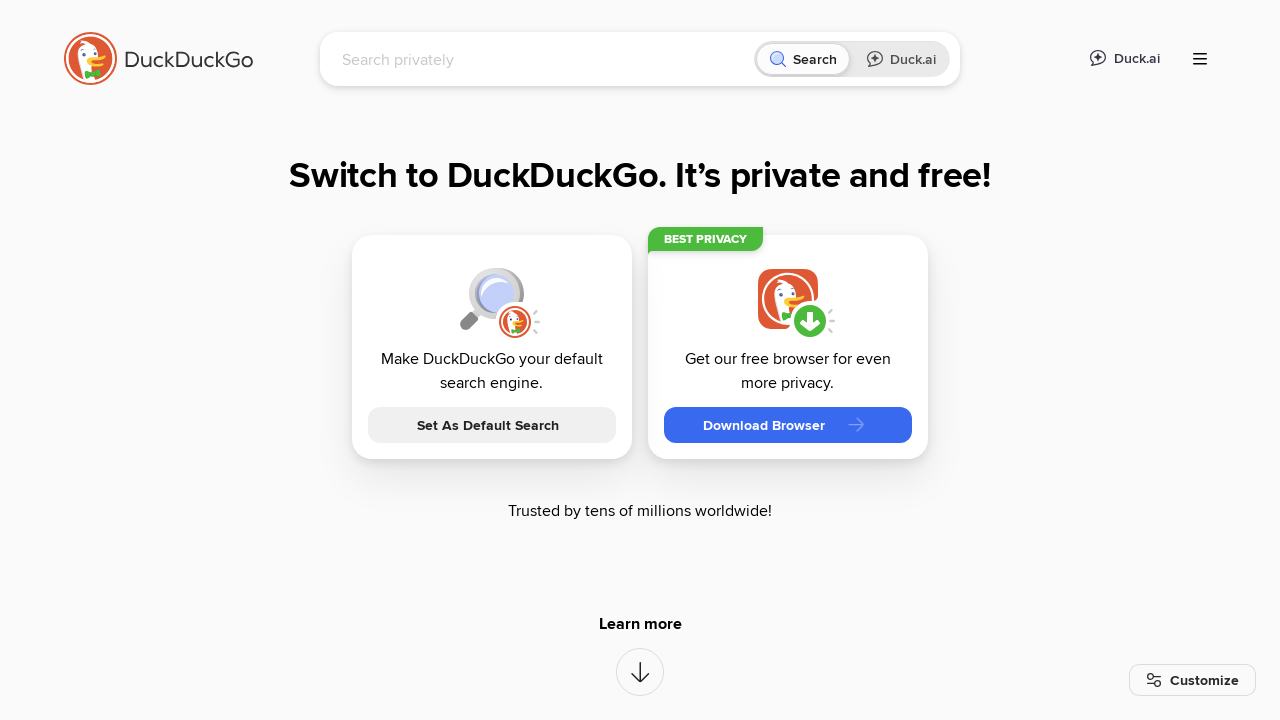

Retrieved page title: DuckDuckGo - Protection. Privacy. Peace of mind.
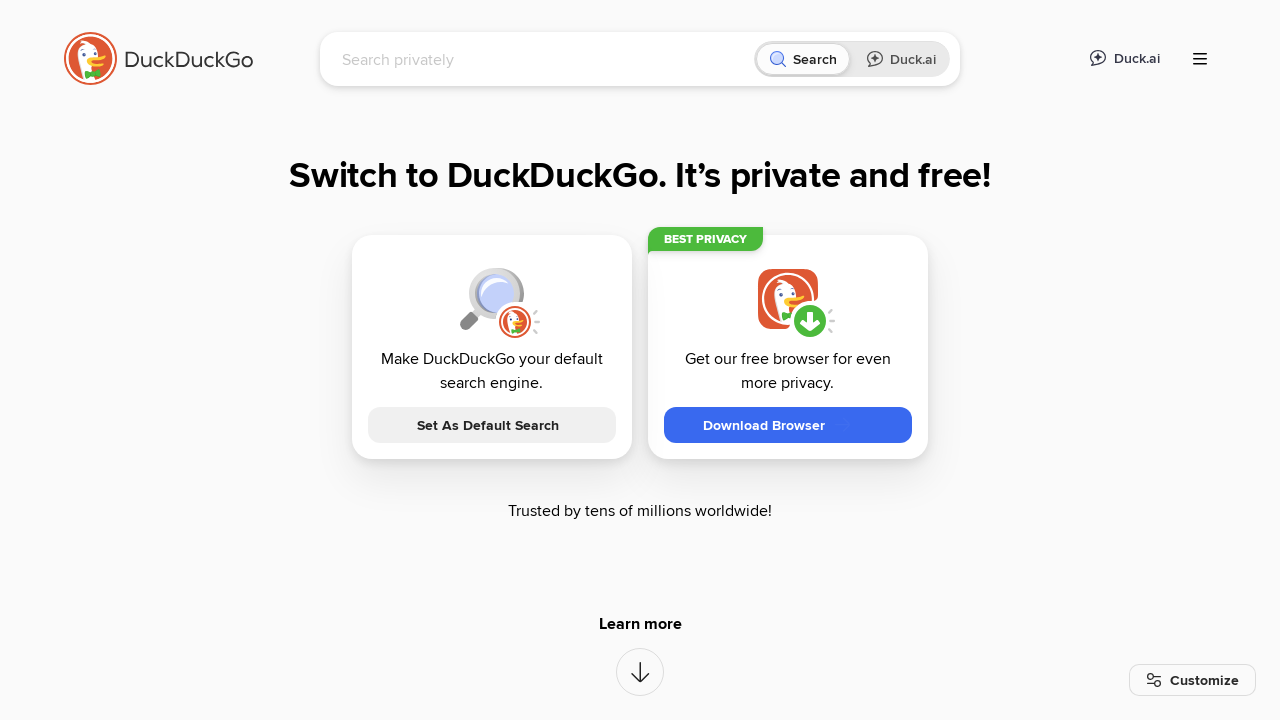

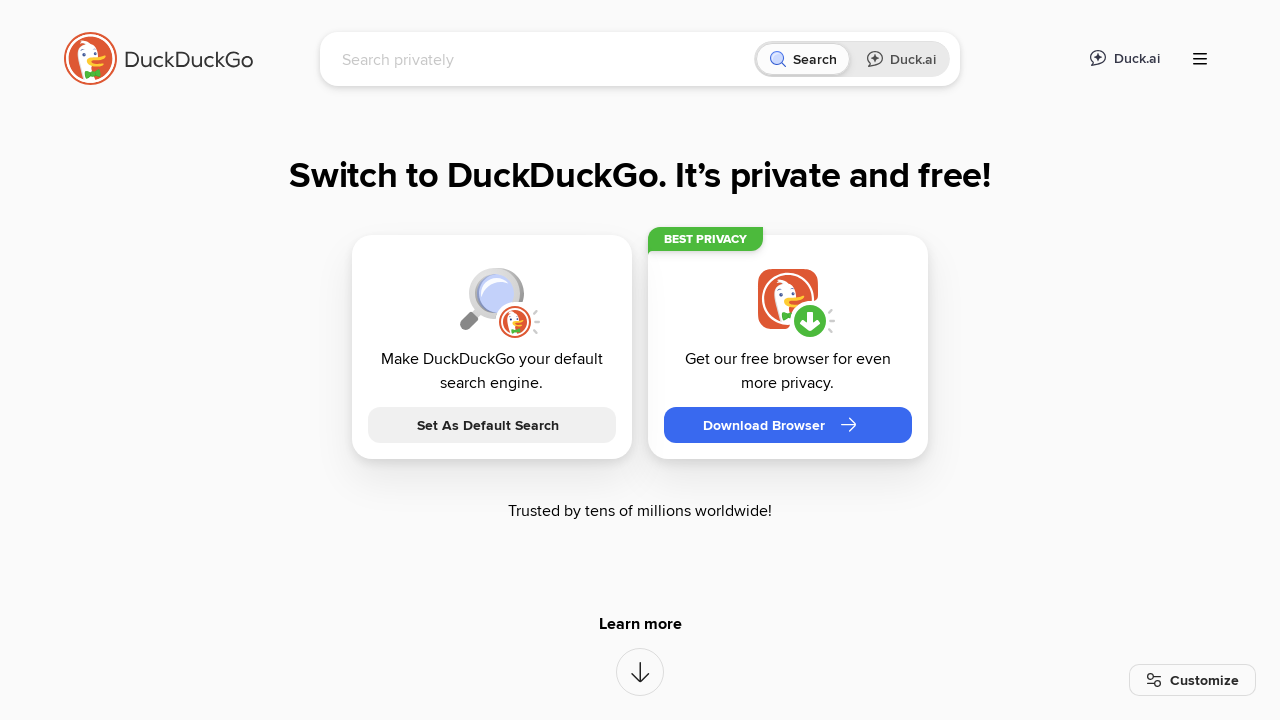